Navigates to W3Schools JavaScript tutorial page, retrieves the page title using JavaScript executor, and refreshes the page

Starting URL: https://www.w3schools.com/js/

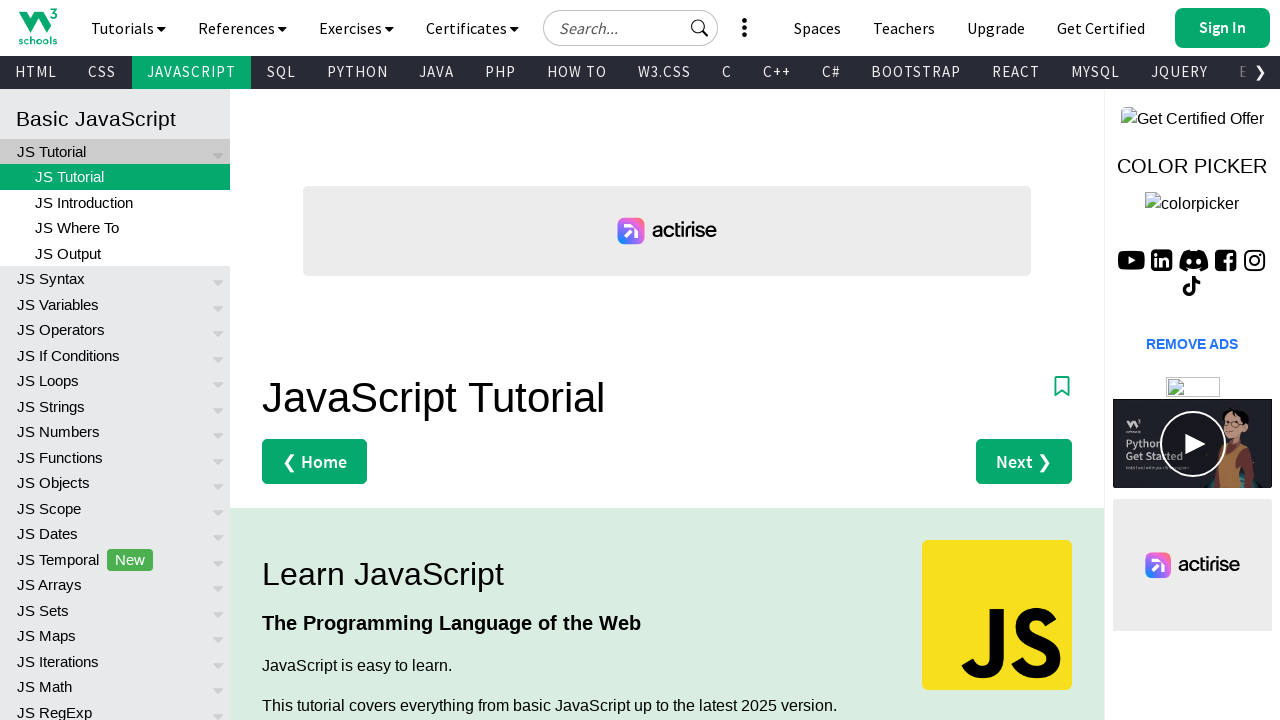

Navigated to W3Schools JavaScript tutorial page
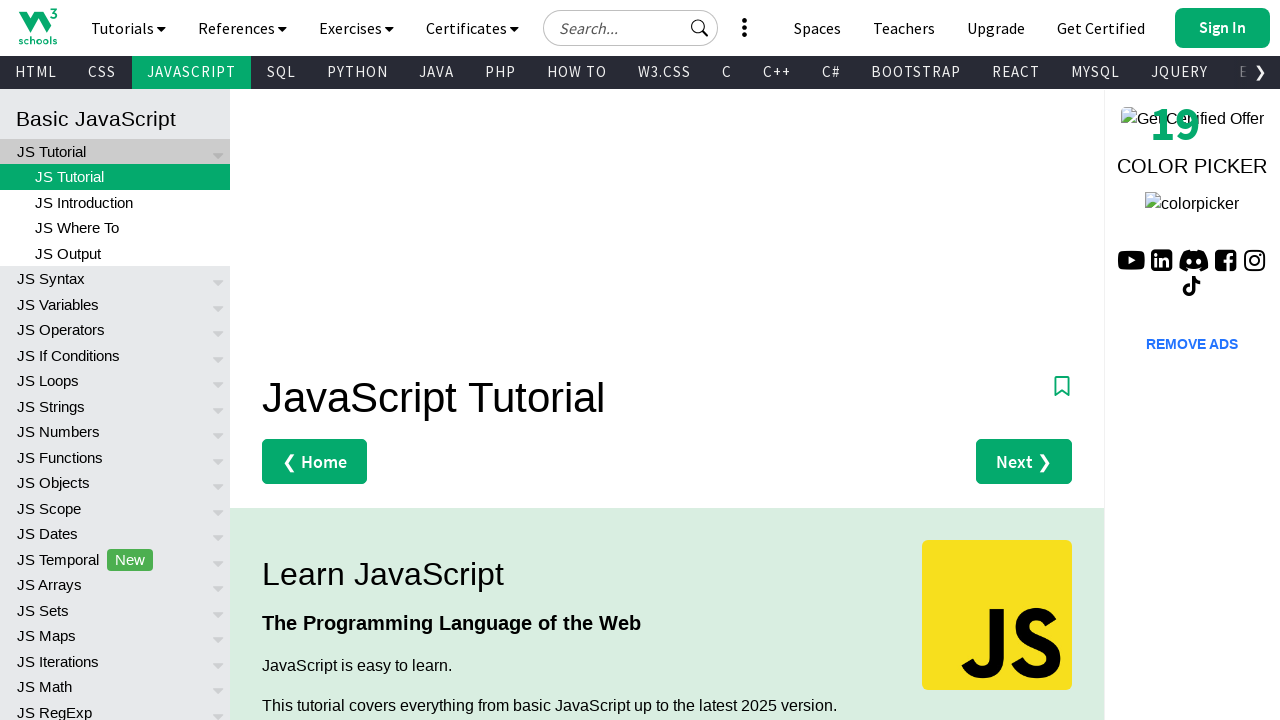

Retrieved page title using JavaScript: JavaScript Tutorial
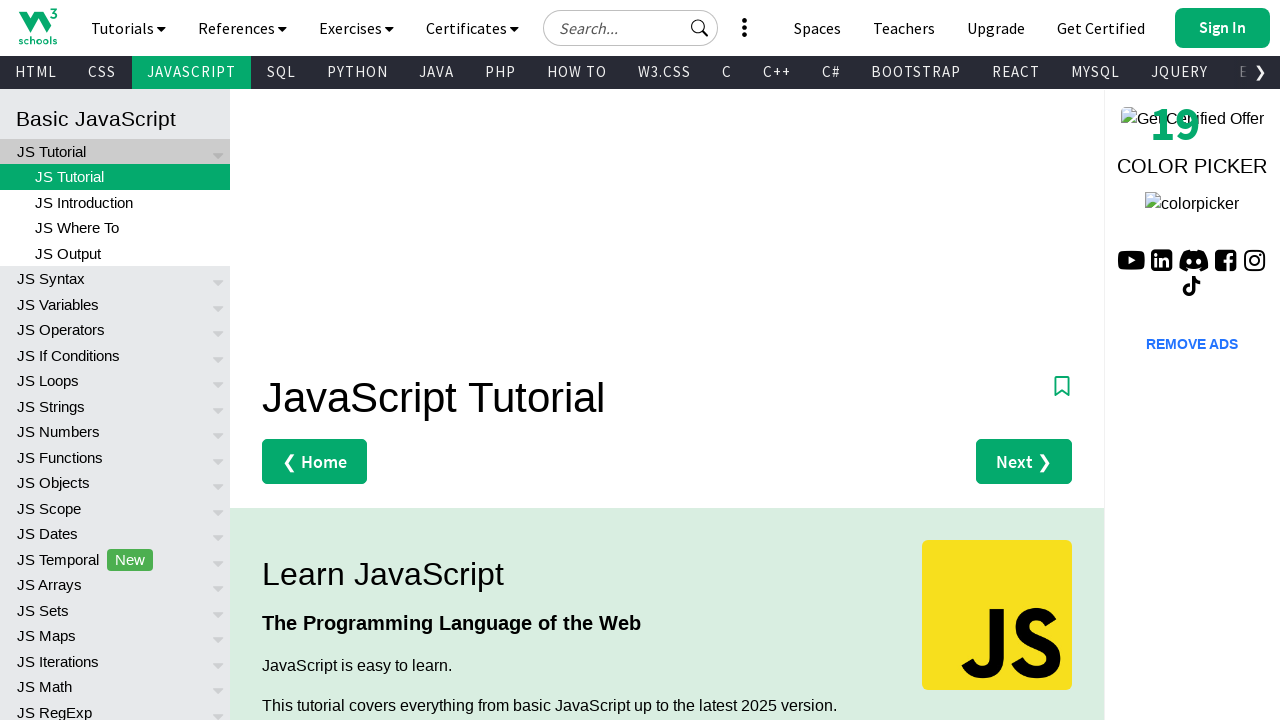

Refreshed the page using JavaScript
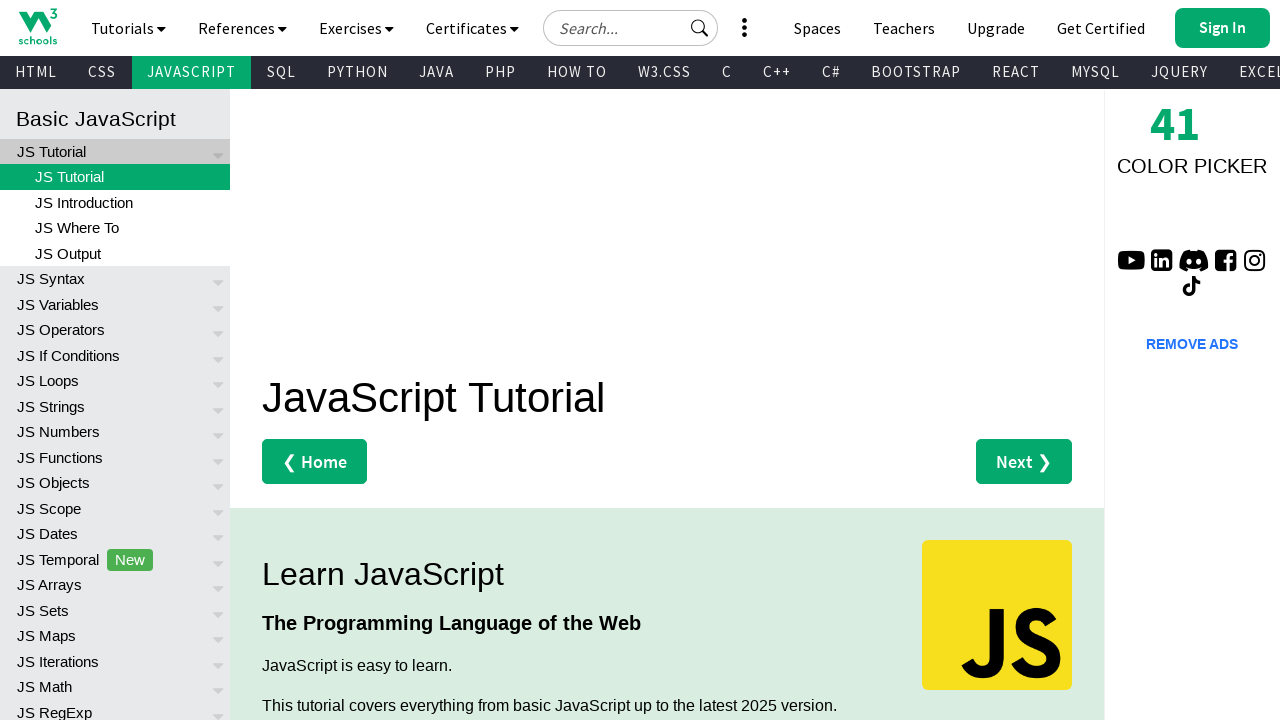

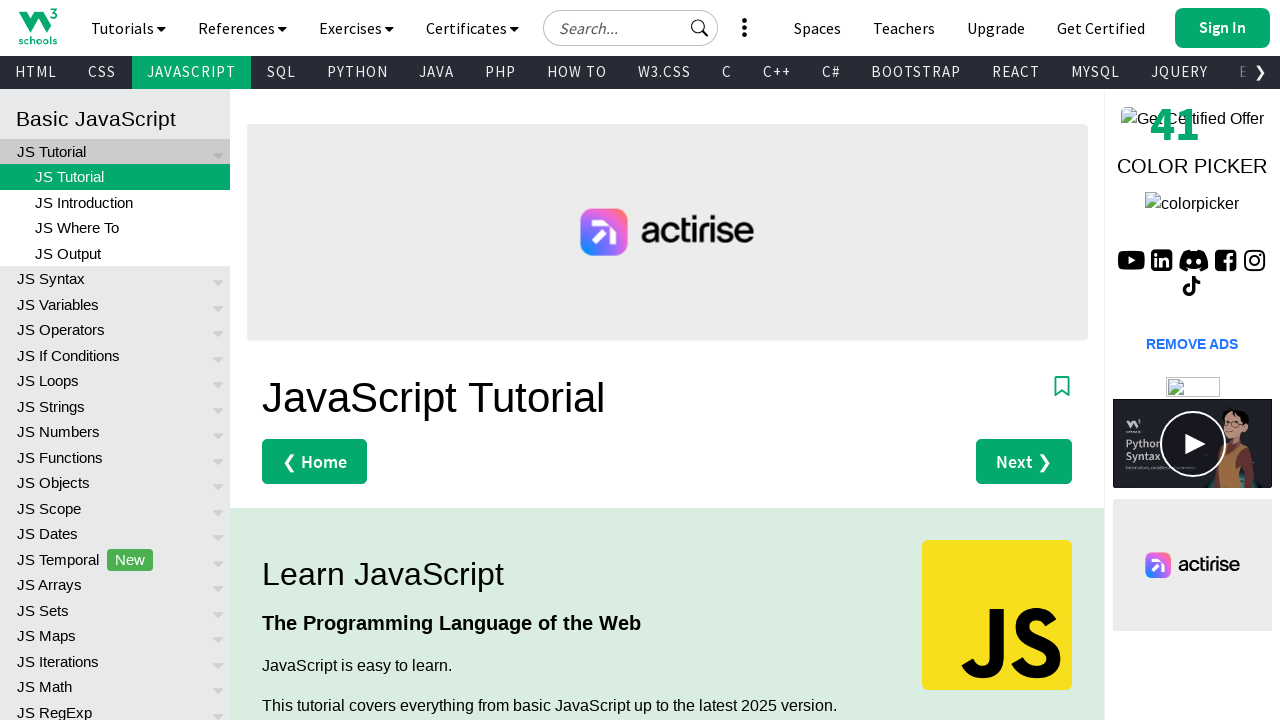